Navigates to the AJIO e-commerce website and waits for the page to load, testing basic page accessibility.

Starting URL: https://www.ajio.com/

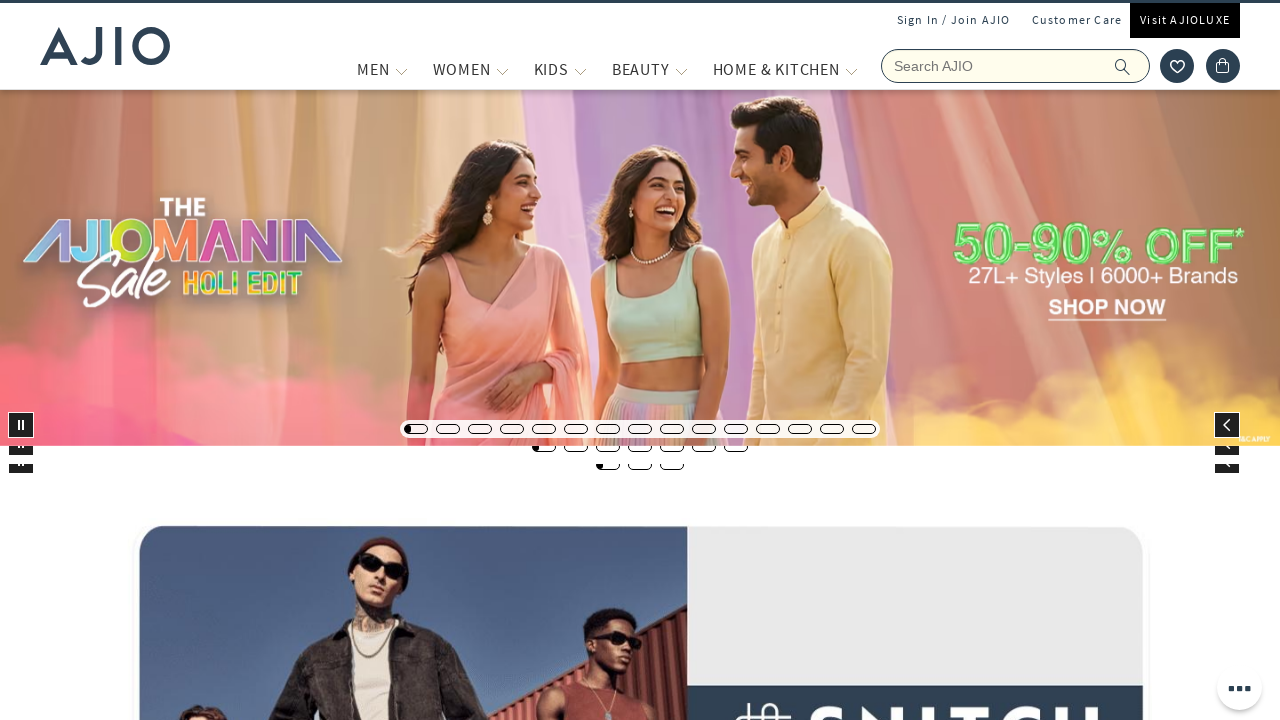

Navigated to AJIO e-commerce website
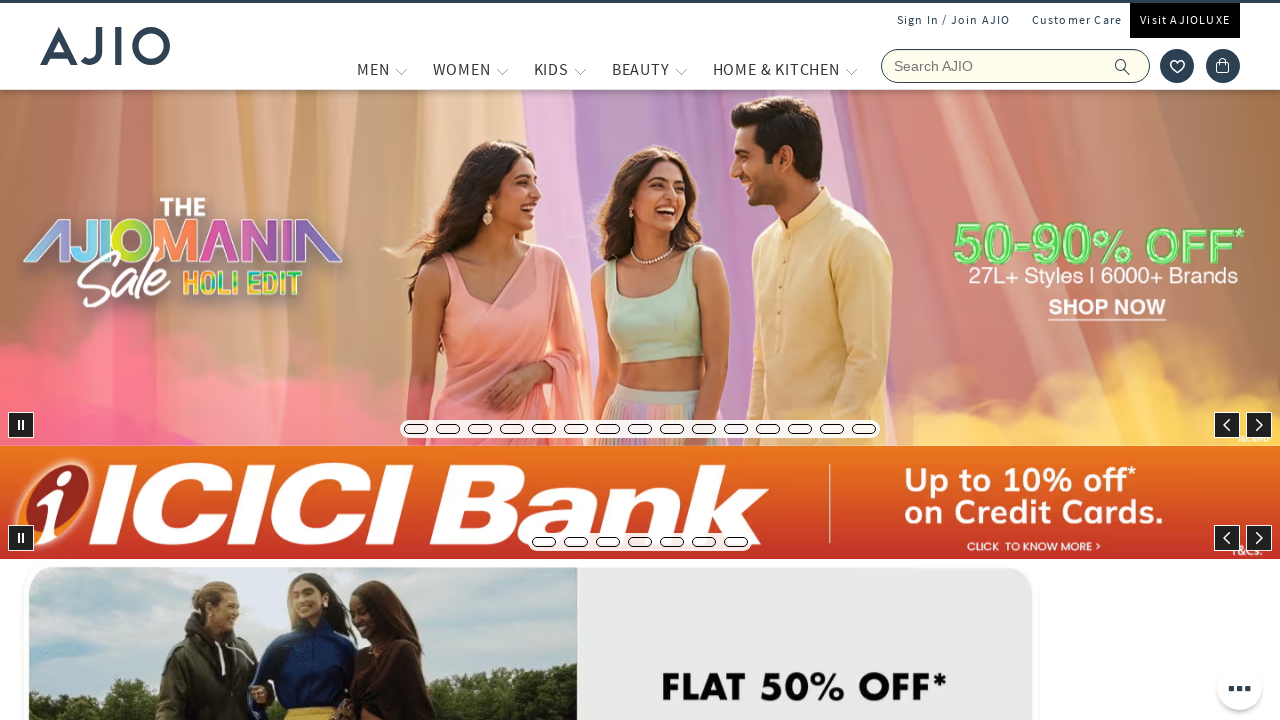

Page DOM content loaded
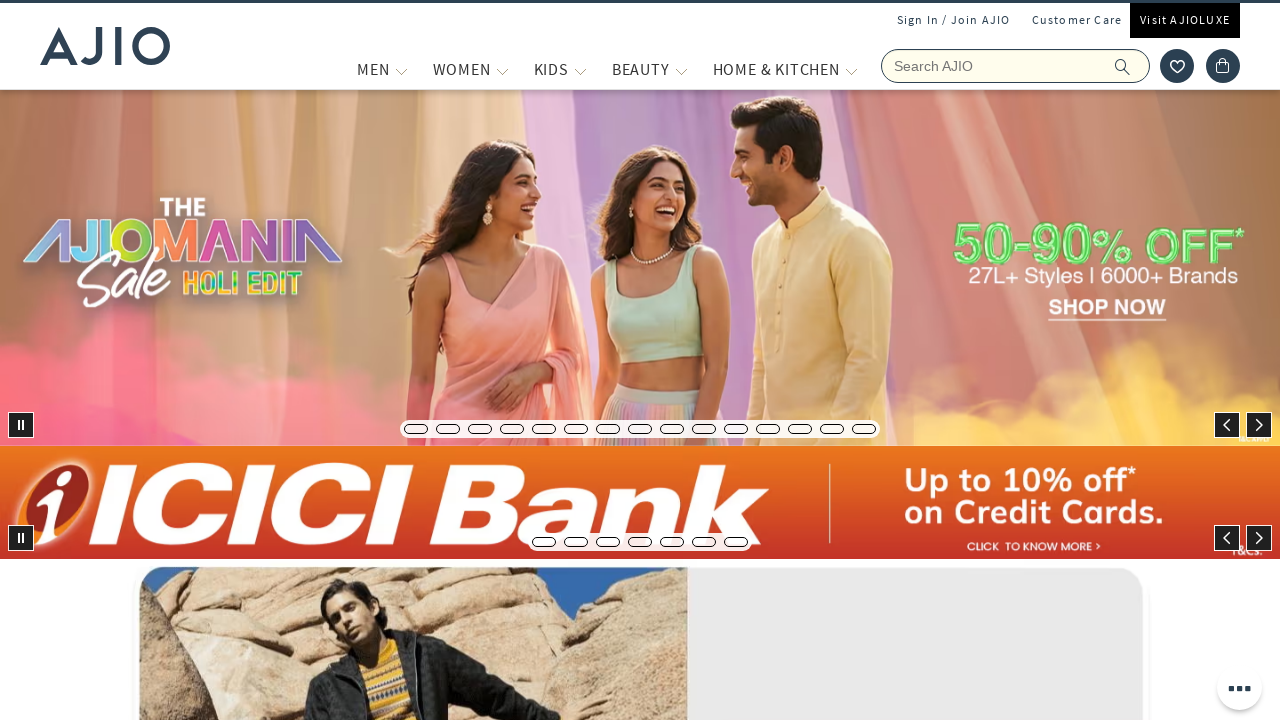

Body element visible - page accessibility confirmed
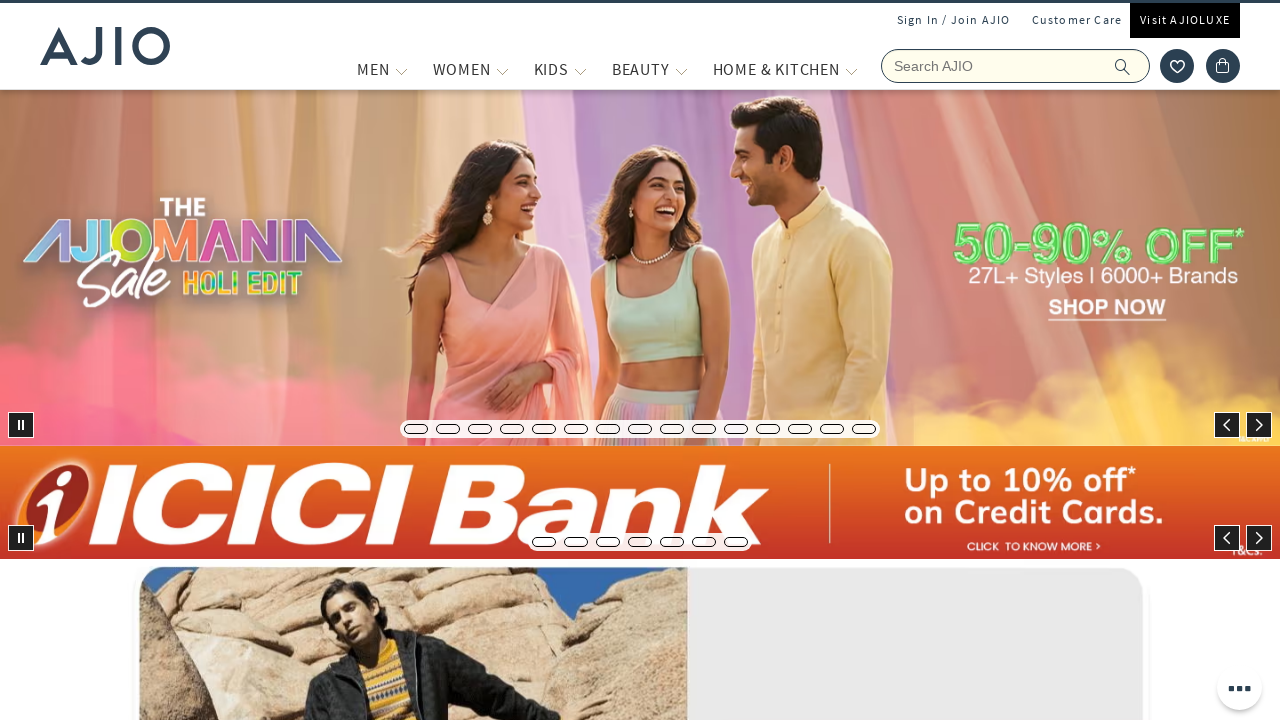

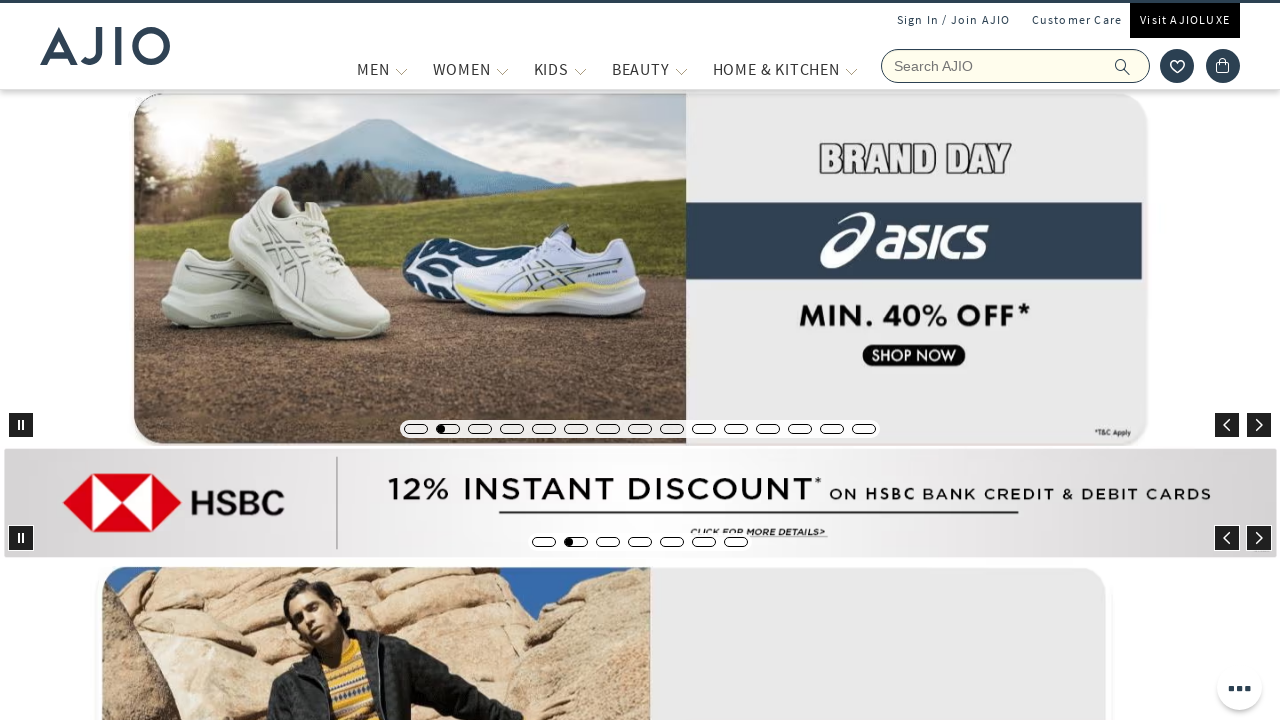